Validates that the page title matches "The Internet"

Starting URL: https://the-internet.herokuapp.com/challenging_dom

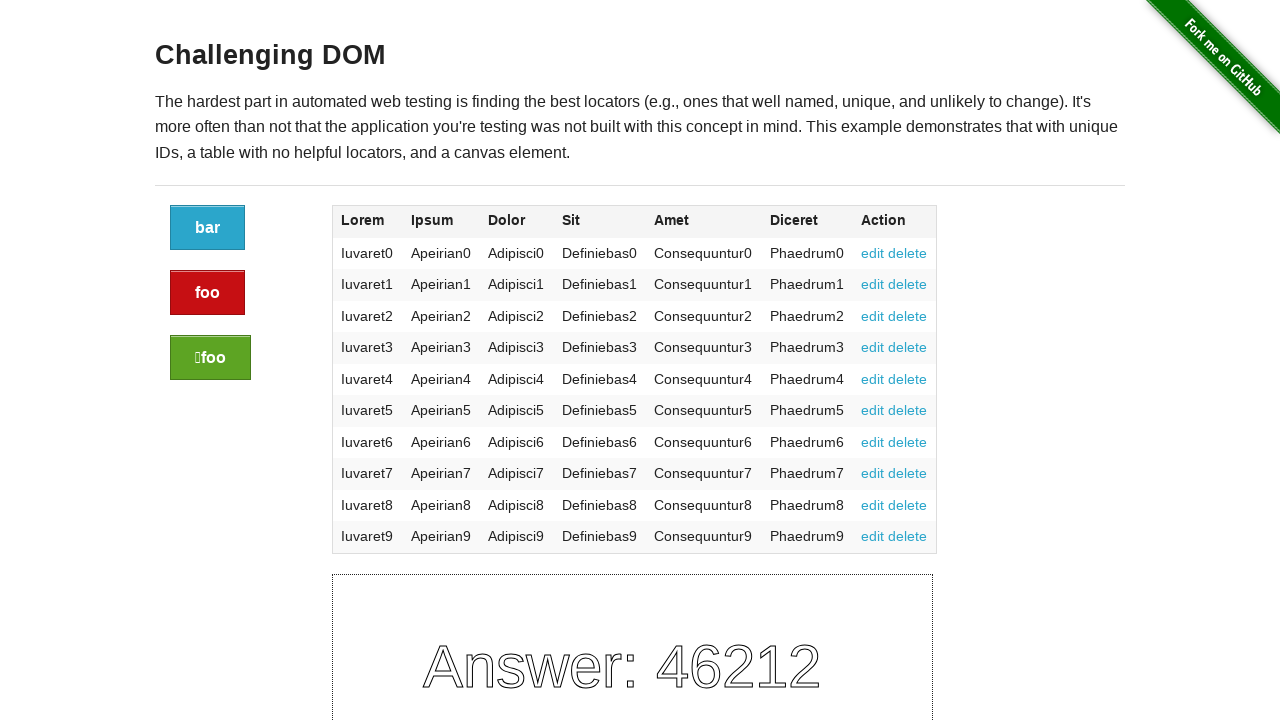

Navigated to https://the-internet.herokuapp.com/challenging_dom
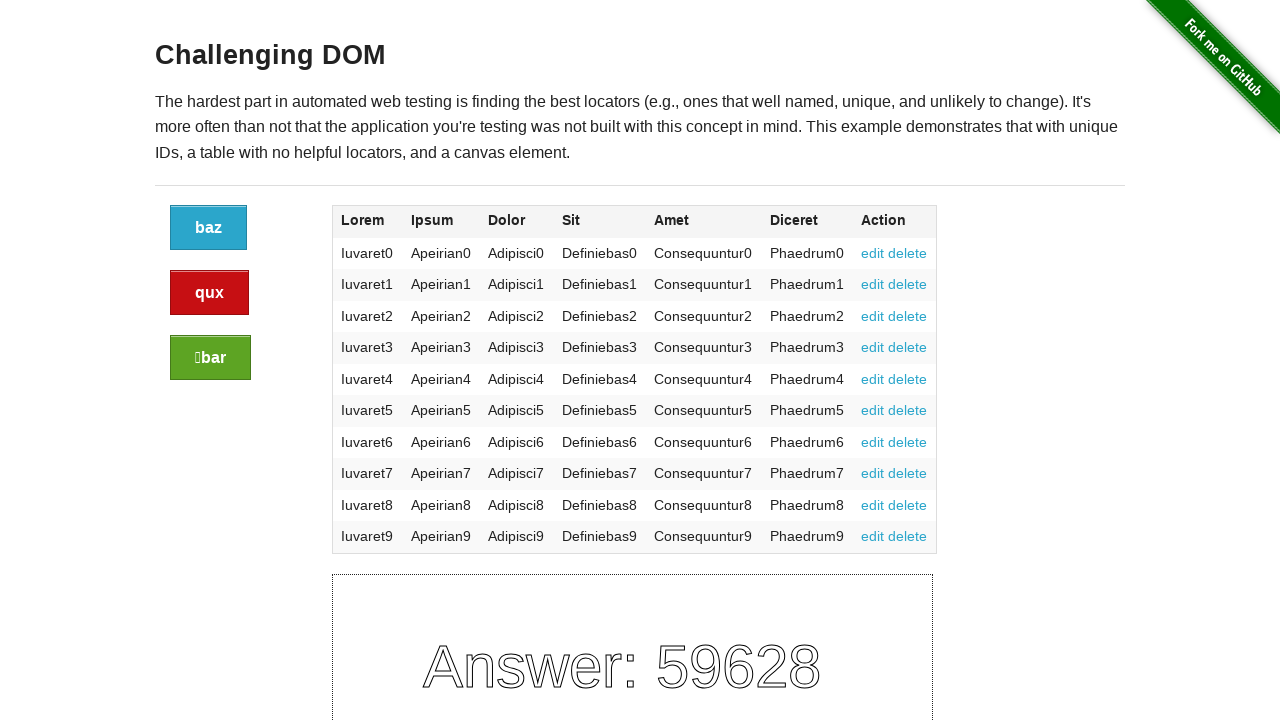

Verified page title matches 'The Internet'
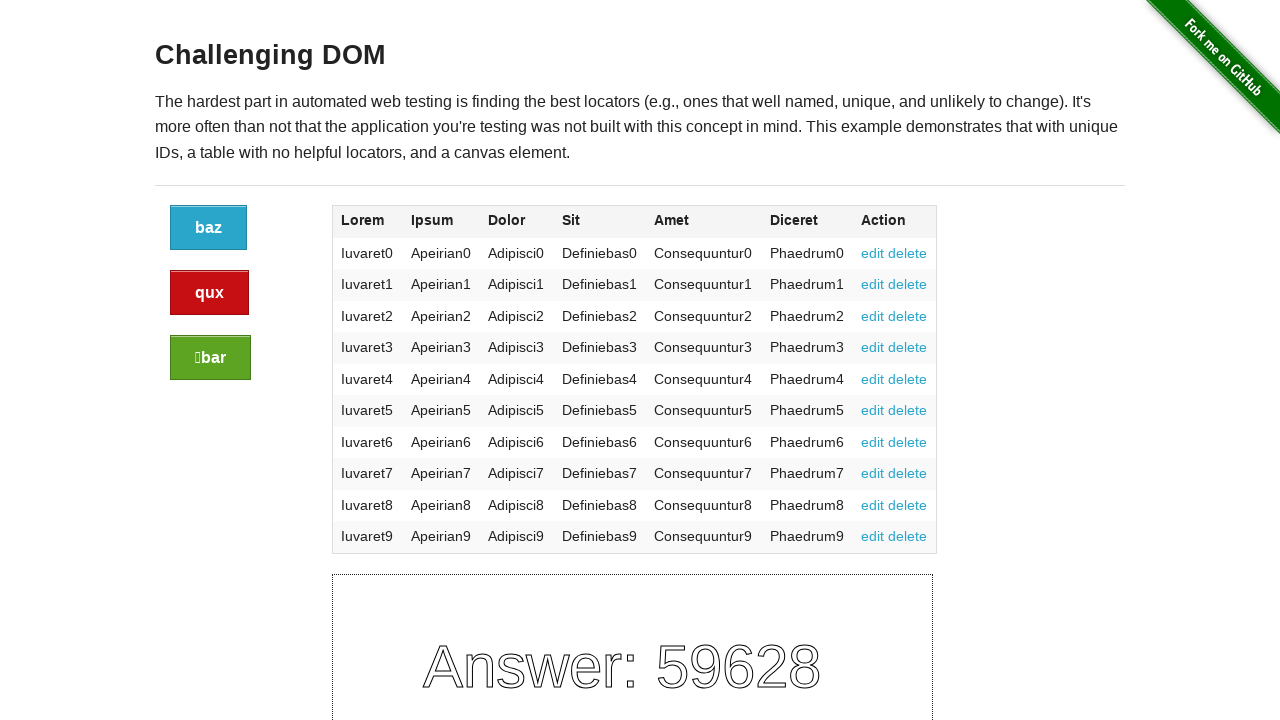

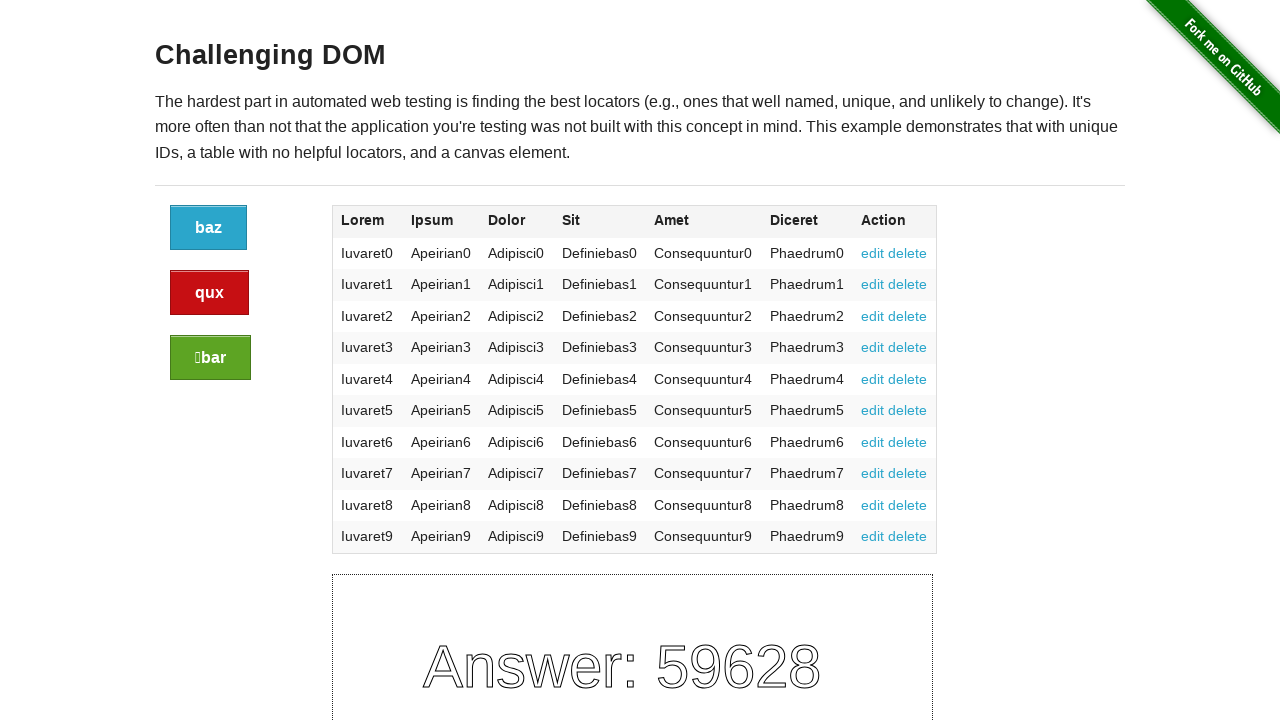